Enters Hebrew text in Google Translate's input textarea

Starting URL: https://translate.google.com

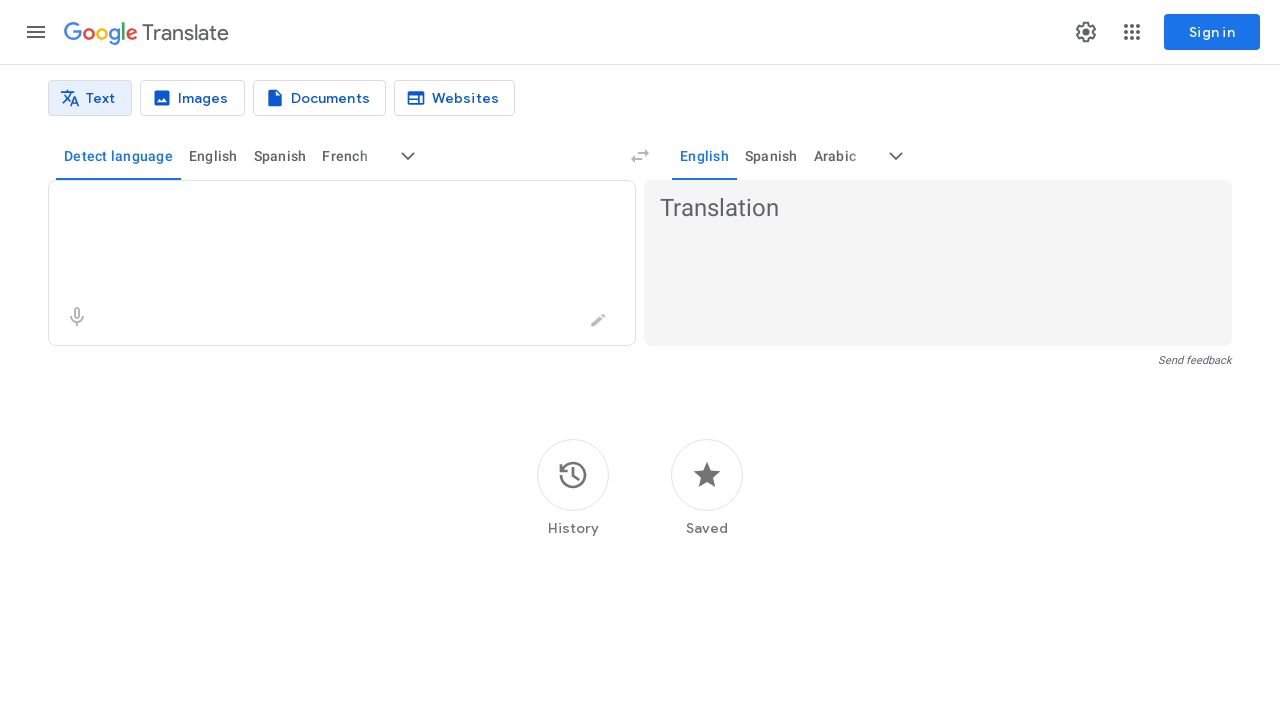

Entered Hebrew text 'שלום' in Google Translate input textarea on textarea[jsname='BJE2fc']
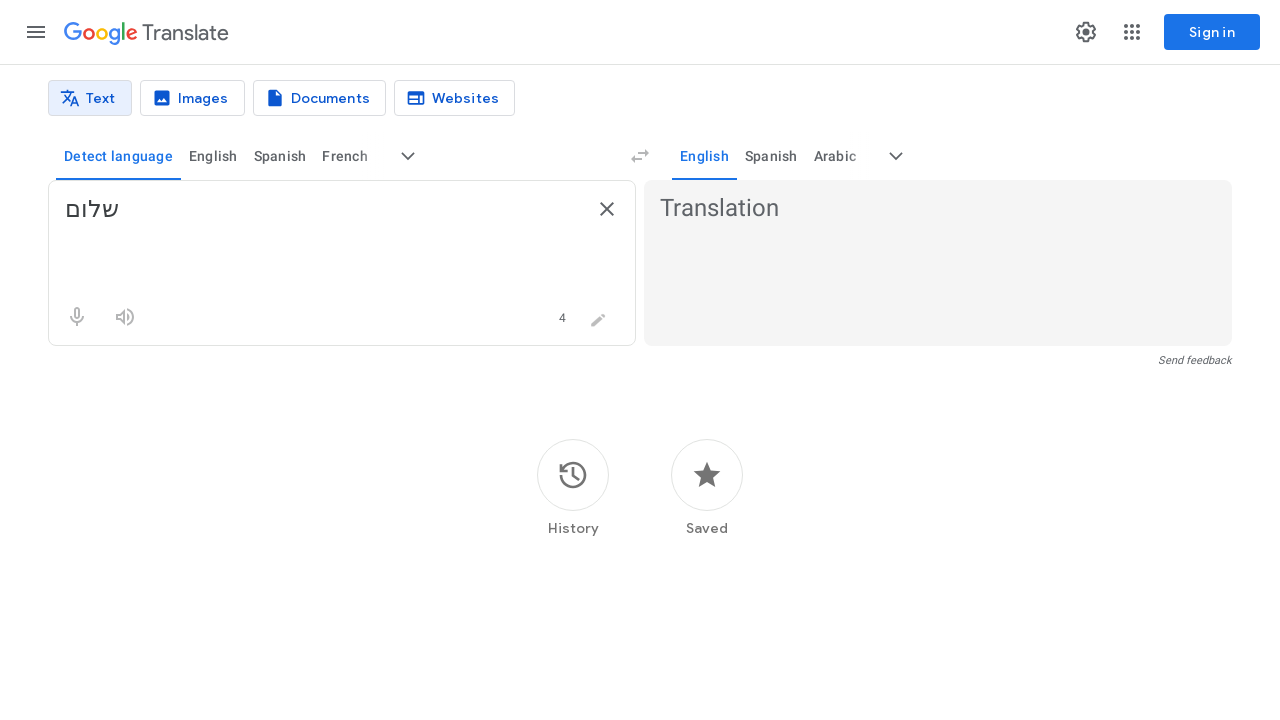

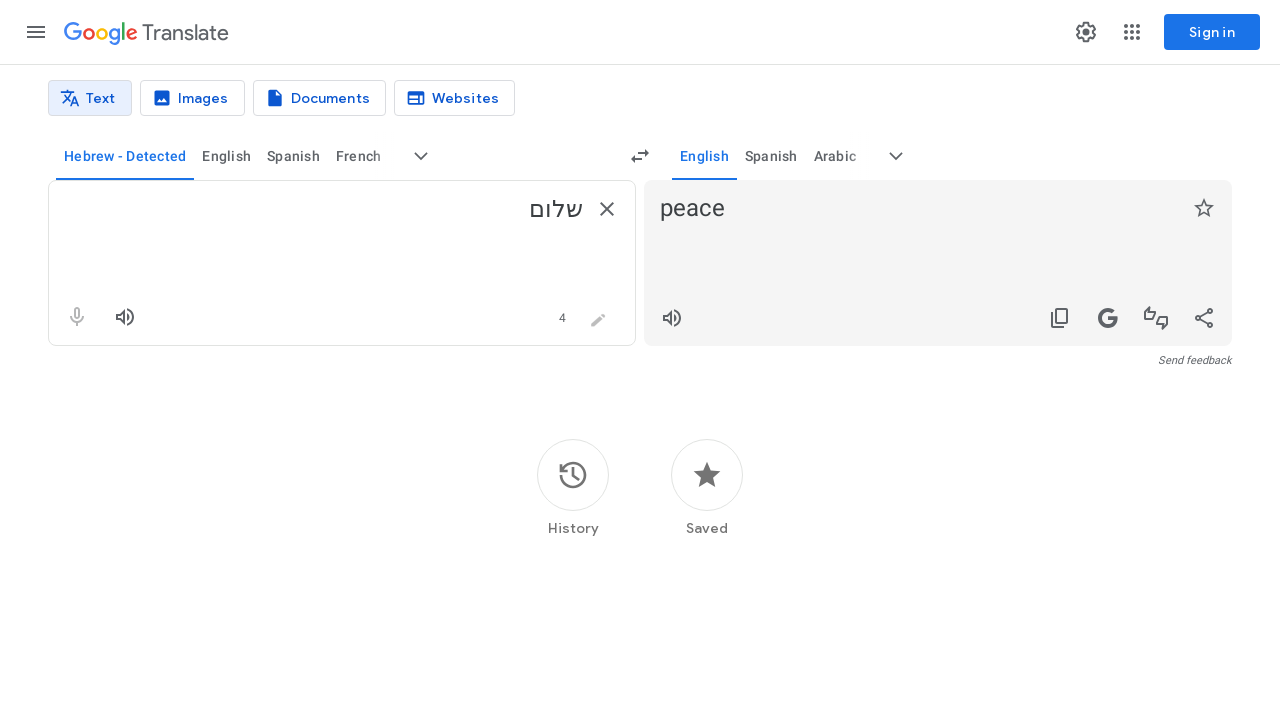